Tests navigation to men's category and subcategory, verifying the correct category page is displayed

Starting URL: https://automationexercise.com/

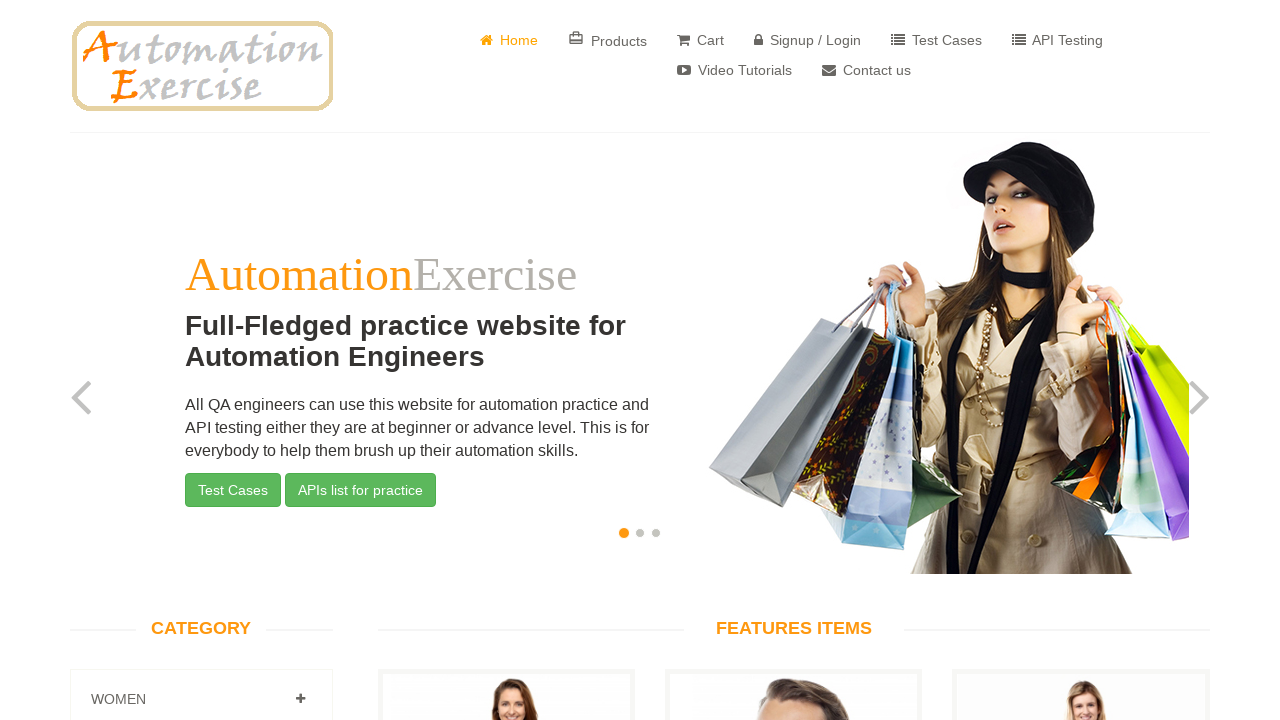

Category sidebar loaded and visible
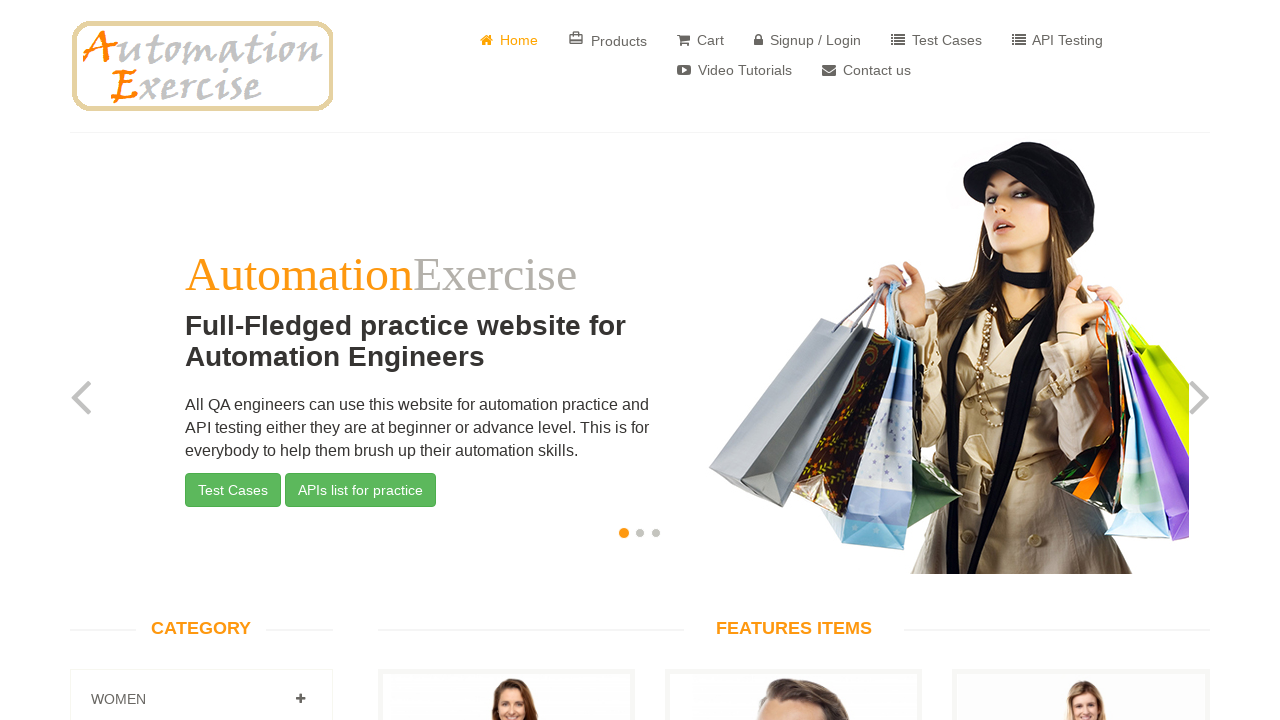

Clicked on Men category at (300, 360) on a[href='#Men']
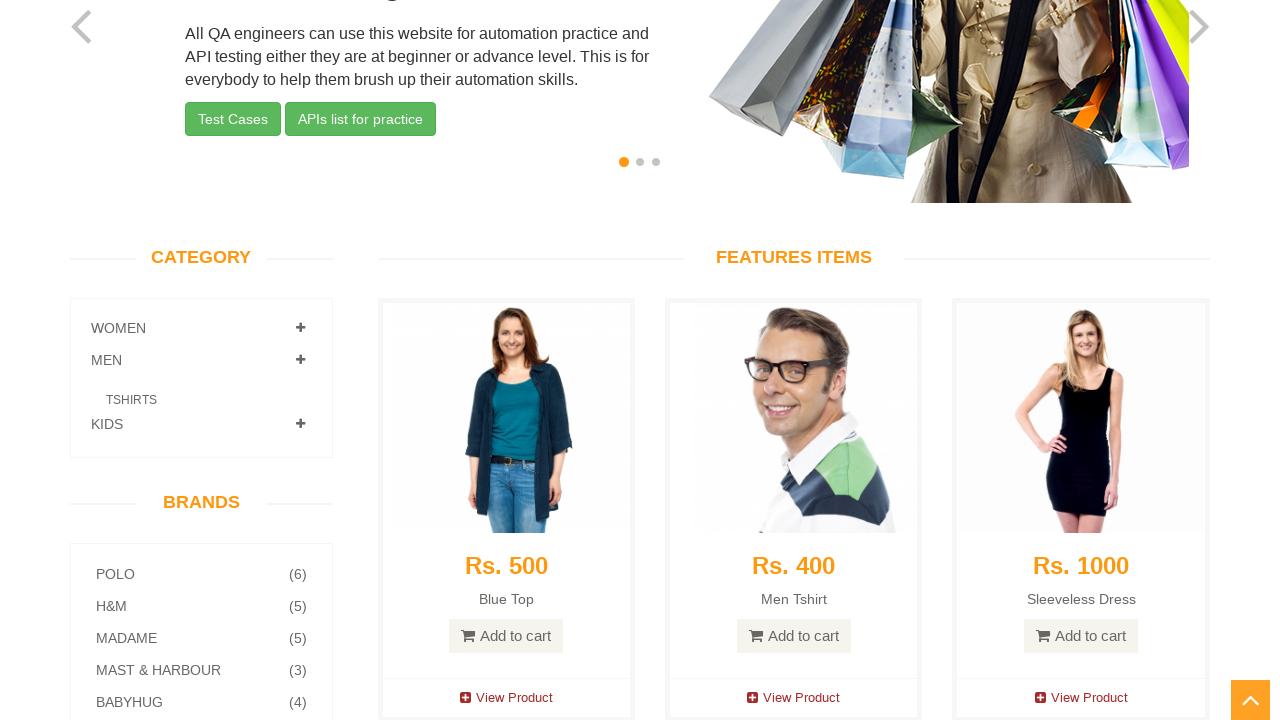

Clicked on Tshirts subcategory under Men at (132, 400) on div#Men a[href='/category_products/3']
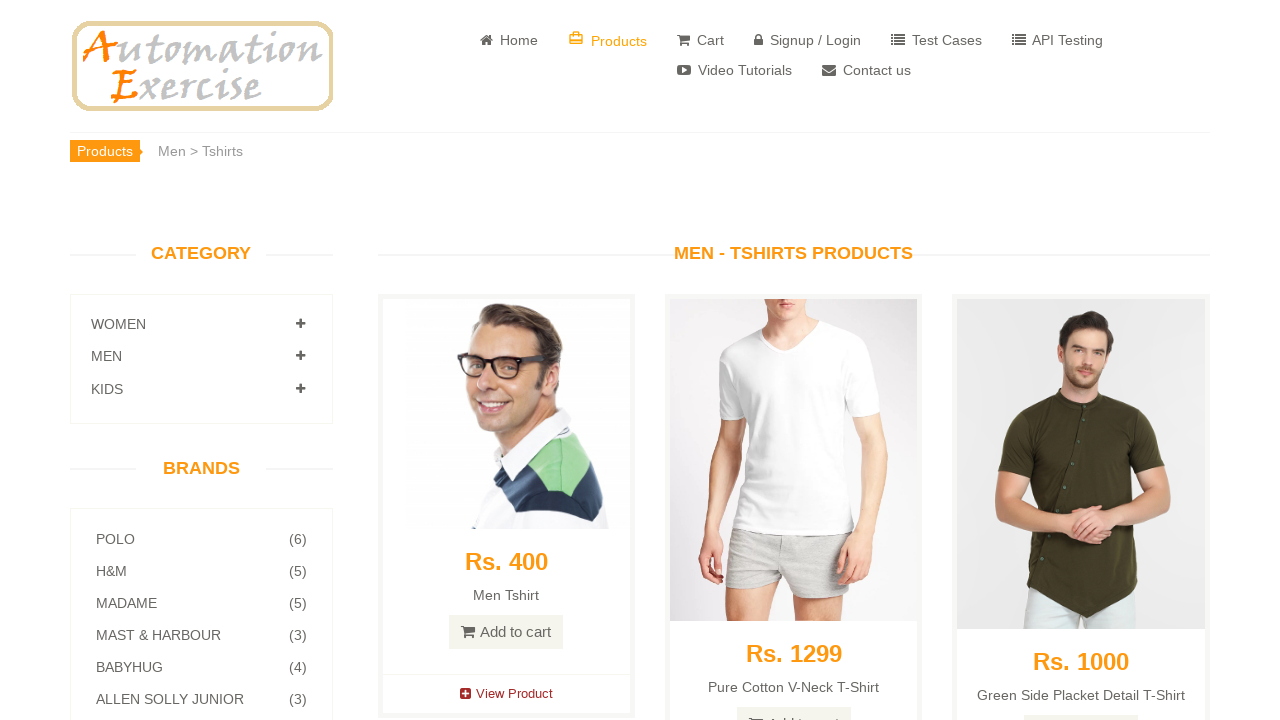

Men's Tshirts category page loaded successfully
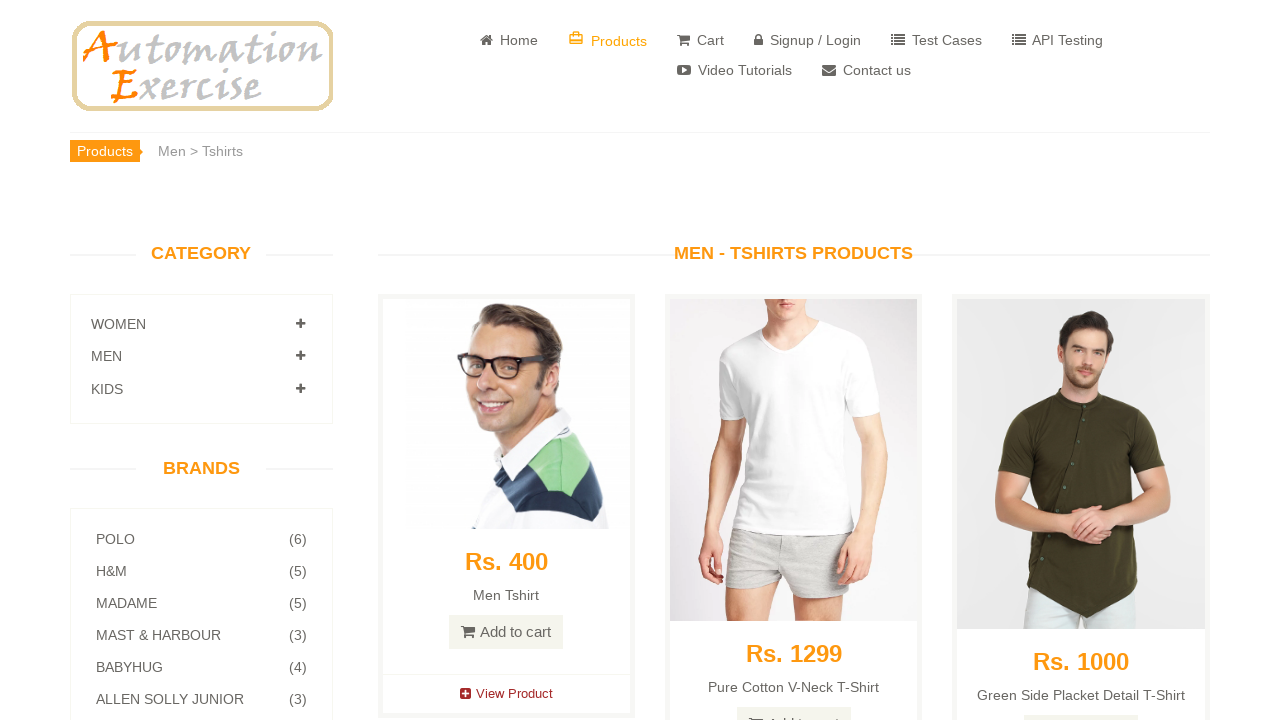

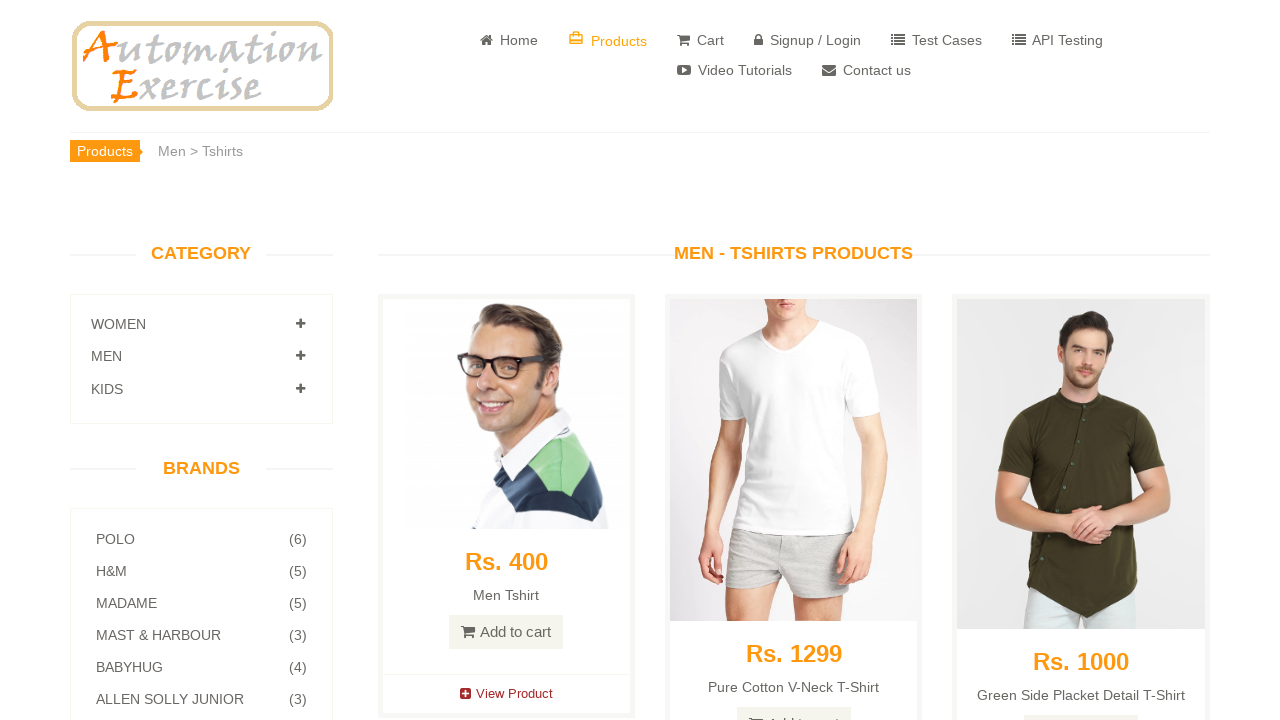